Tests a sample todo app by clicking on two list items to mark them complete, entering a new todo item text, and clicking the add button to add it to the list.

Starting URL: https://lambdatest.github.io/sample-todo-app/

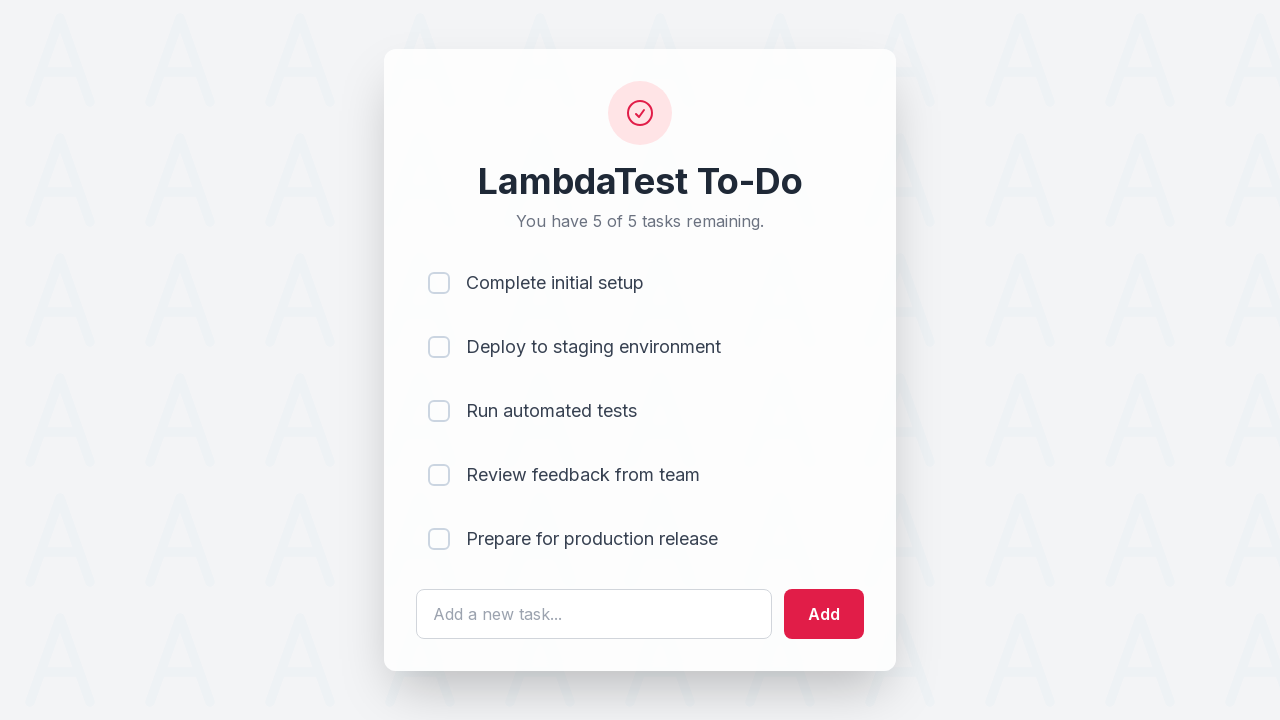

Clicked first list item checkbox to mark it complete at (439, 283) on [name='li1']
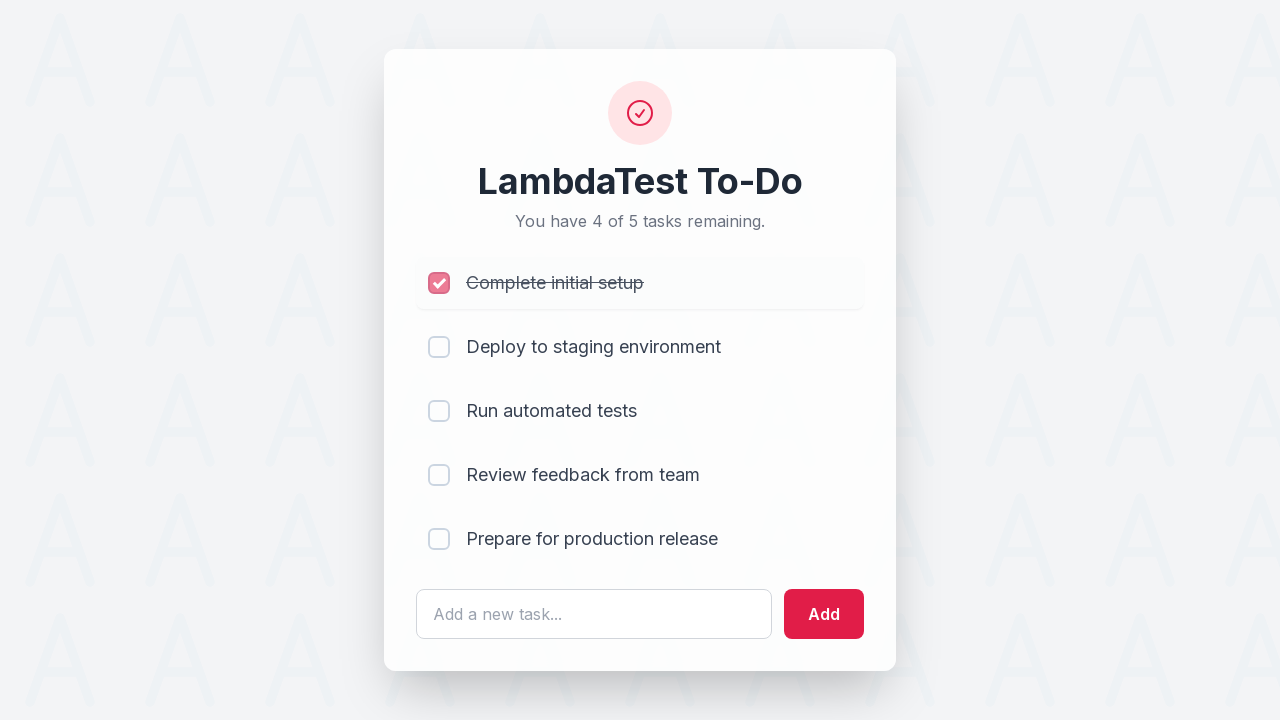

Clicked second list item checkbox to mark it complete at (439, 347) on [name='li2']
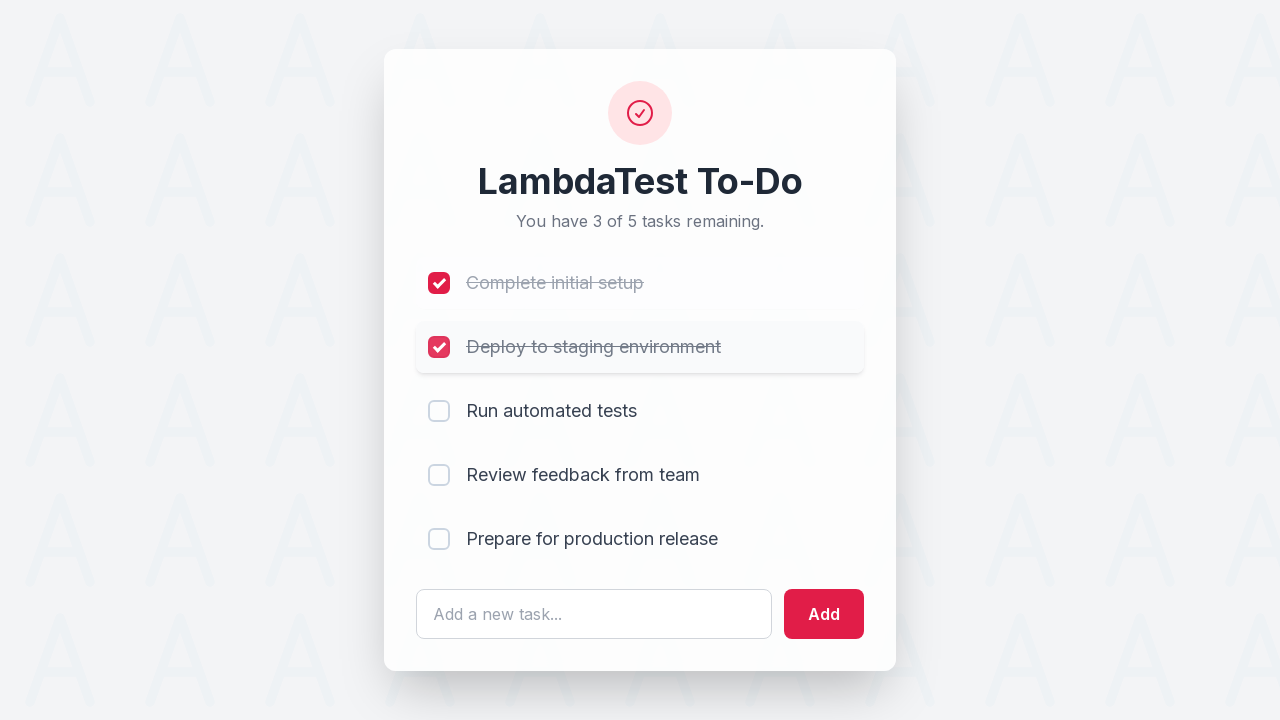

Entered 'Yey, Let's add it to list' in the todo text input field on #sampletodotext
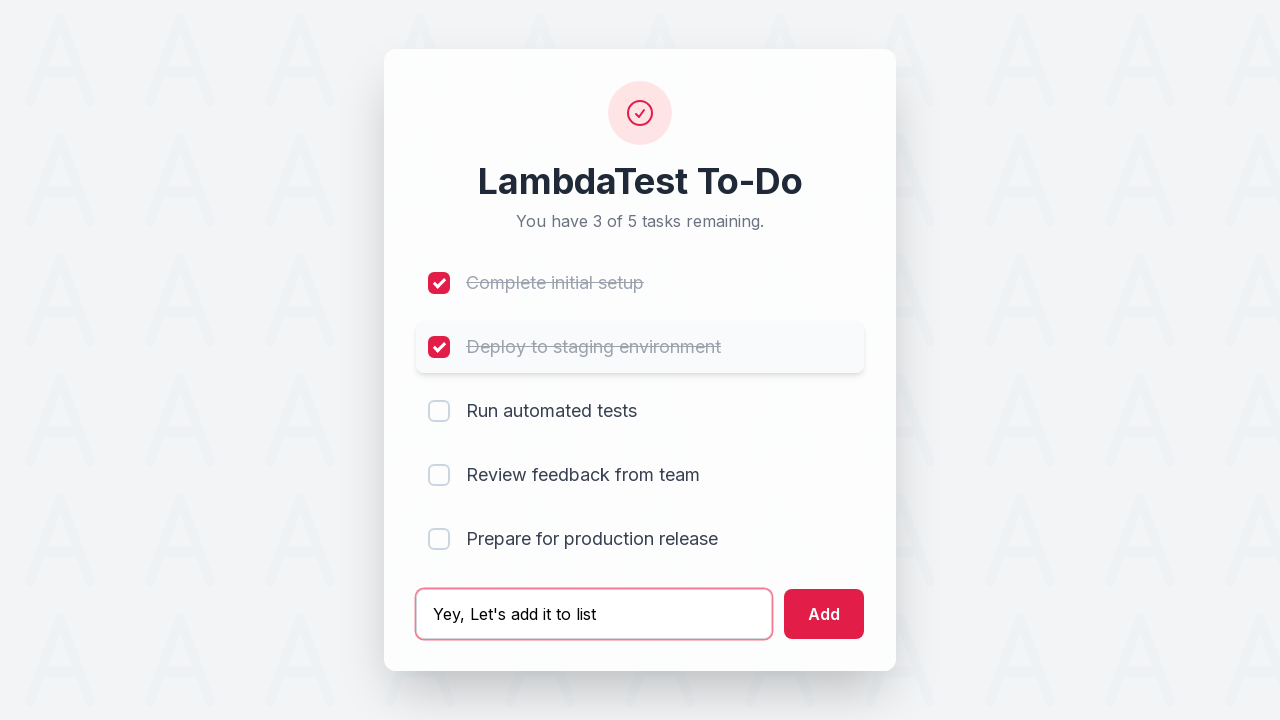

Clicked the add button to add the new todo item to the list at (824, 614) on #addbutton
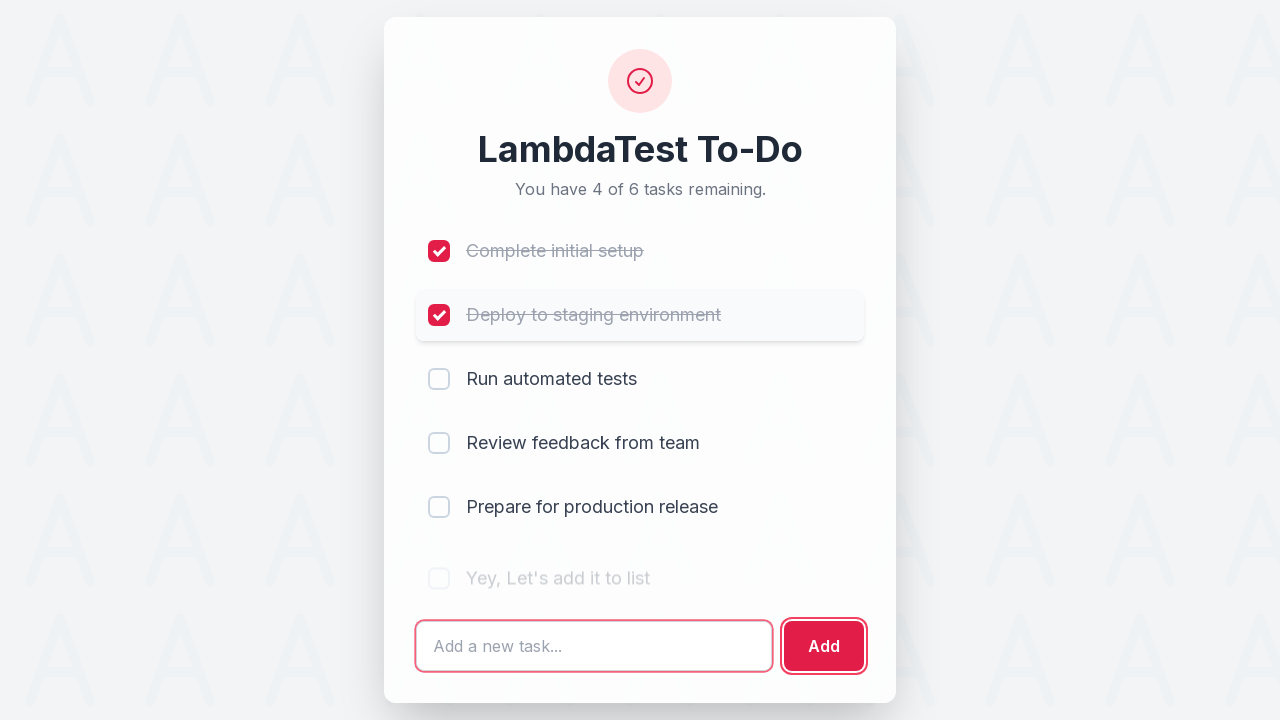

New todo item 'Yey, Let's add it to list' appeared in the list
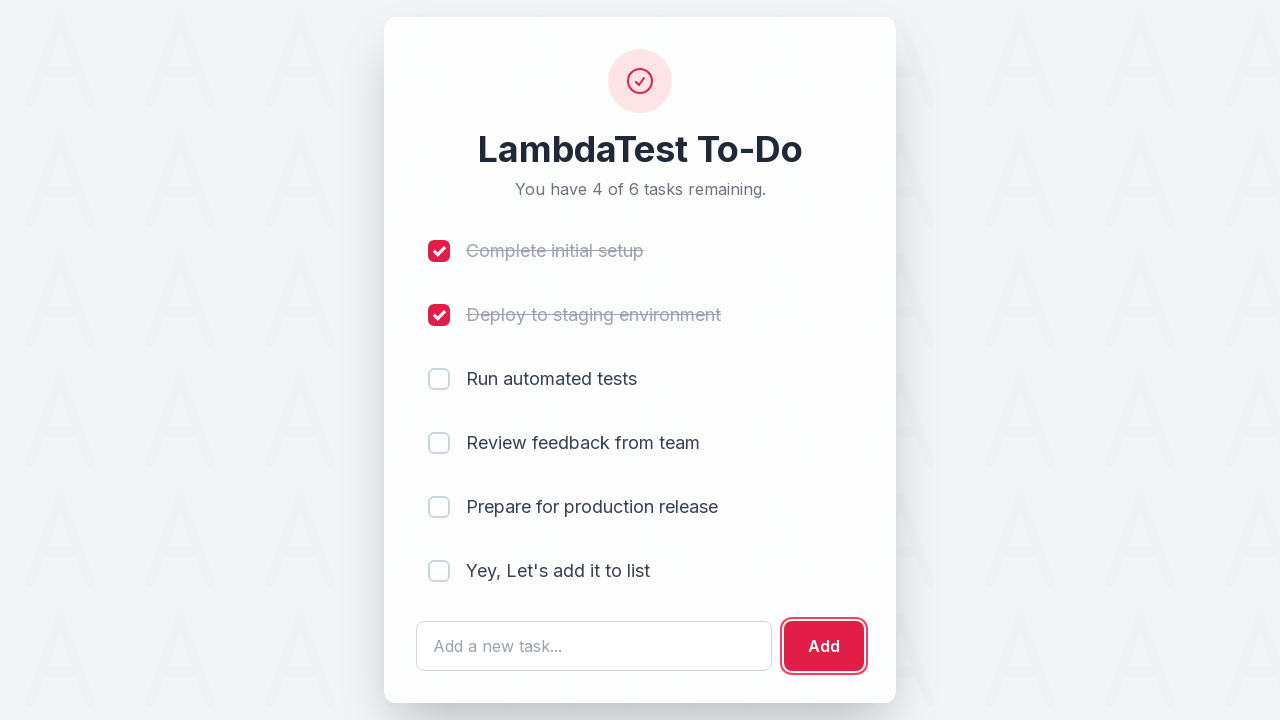

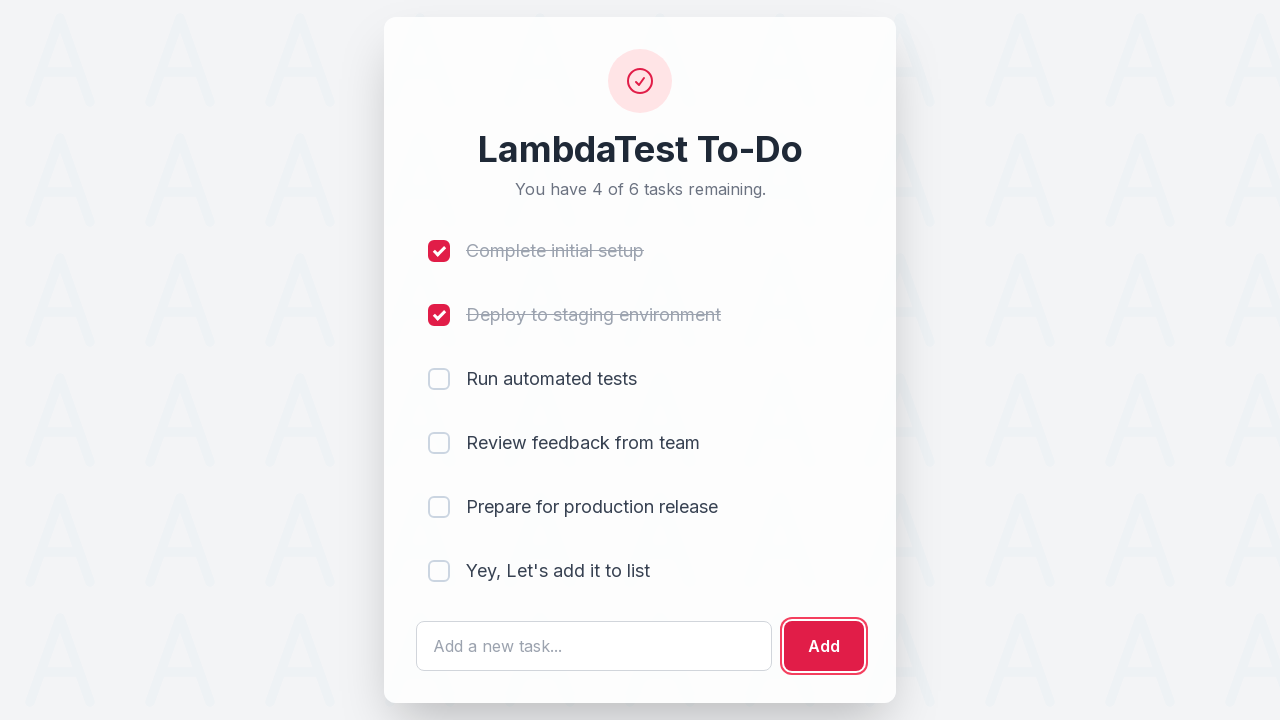